Tests key press detection by pressing the SPACE key and verifying the result is displayed

Starting URL: https://the-internet.herokuapp.com/

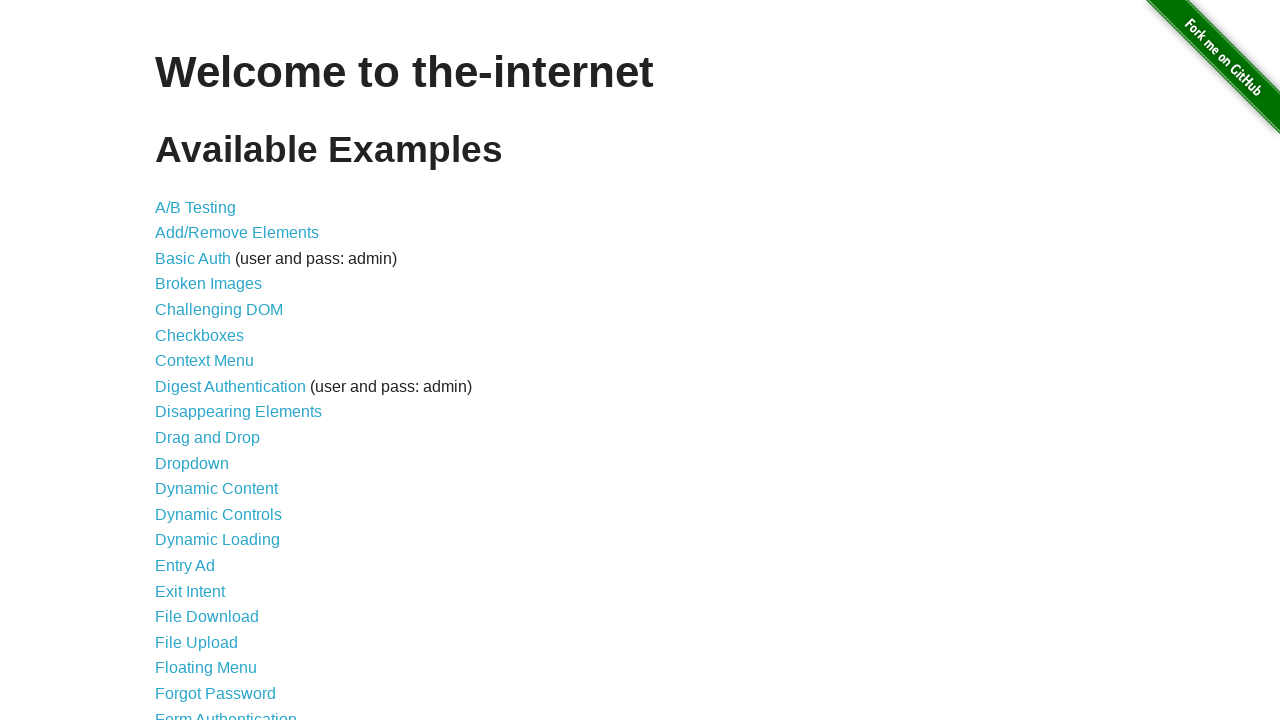

Clicked on Key Presses link at (200, 360) on text=Key Presses
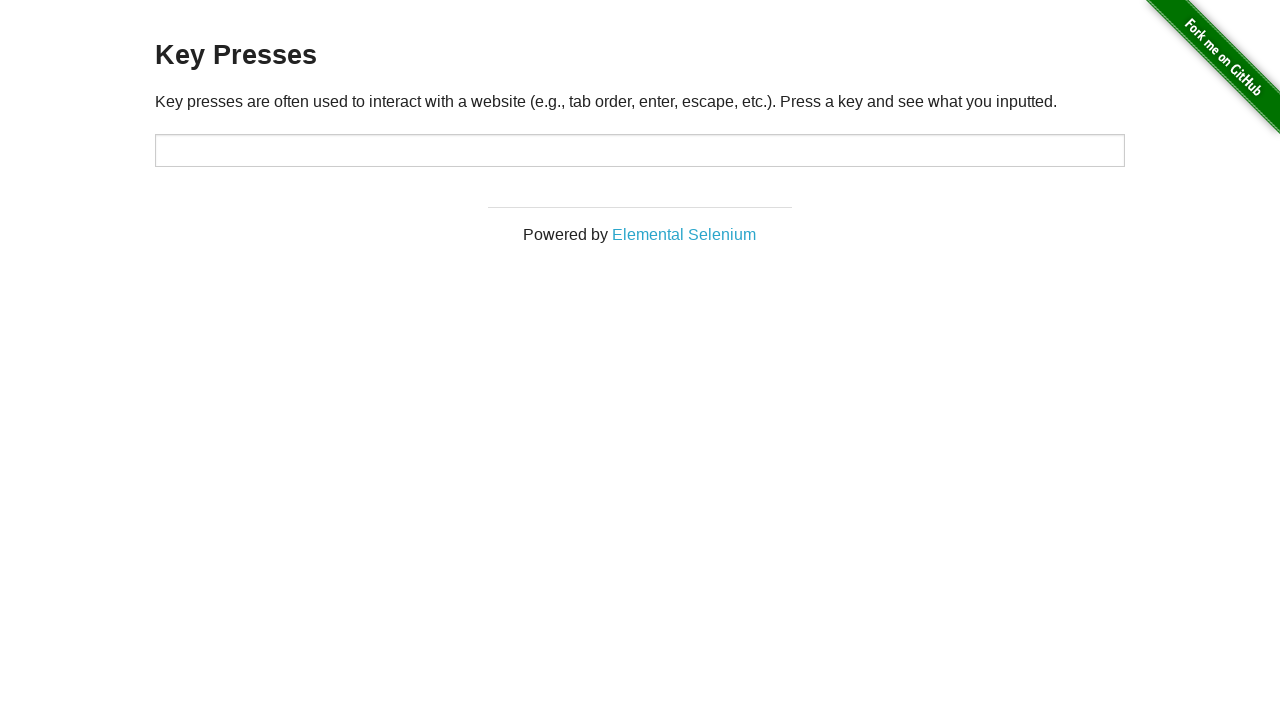

Pressed SPACE key on the input target on #target
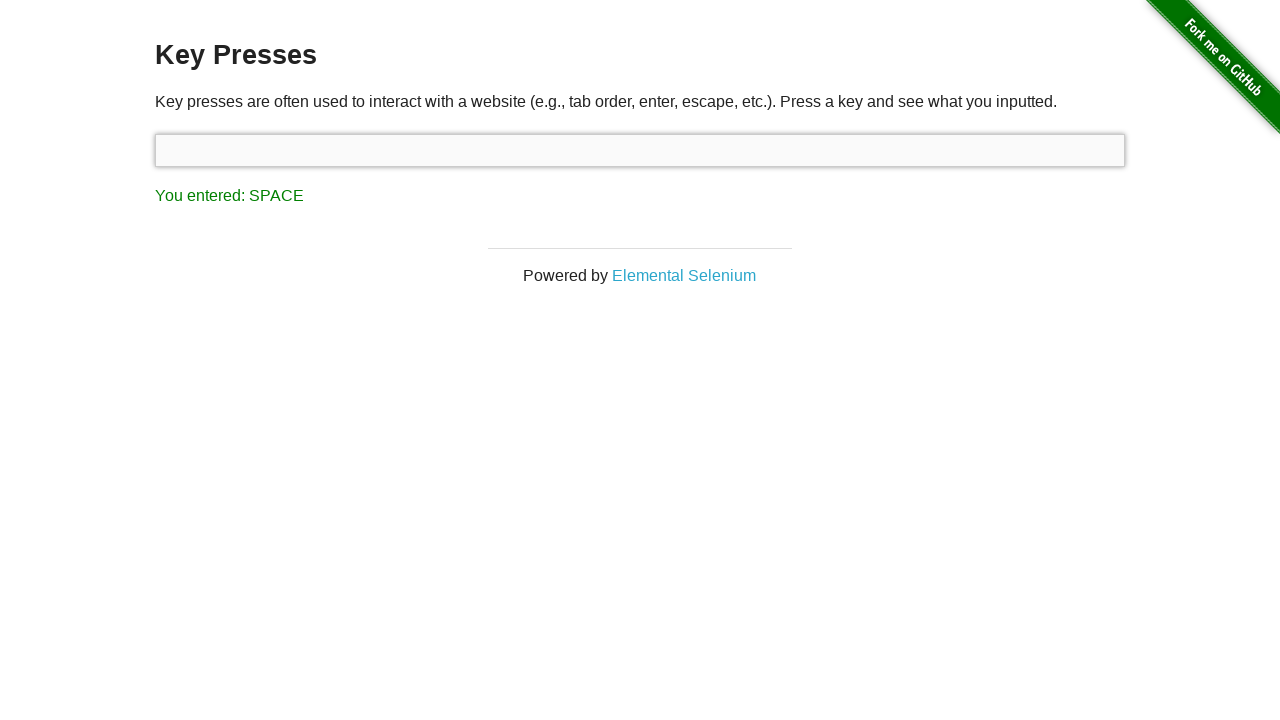

Verified result displays 'SPACE' key press
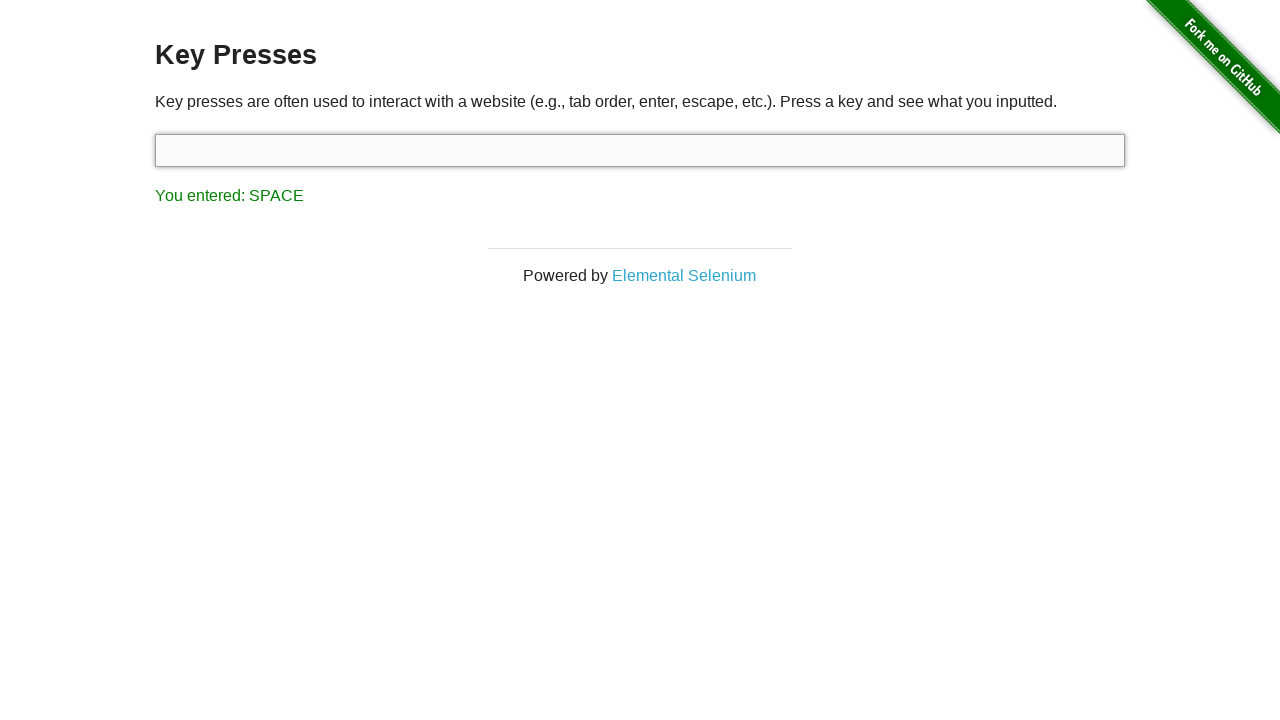

Navigated back to home page
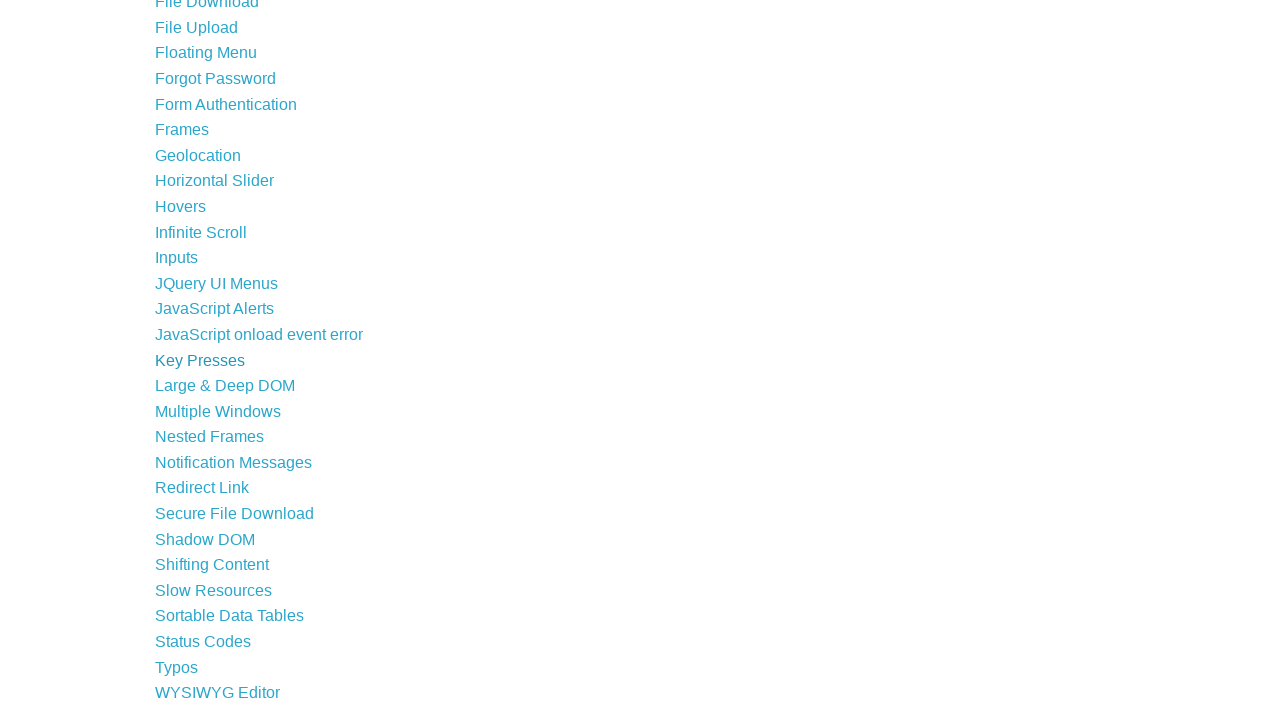

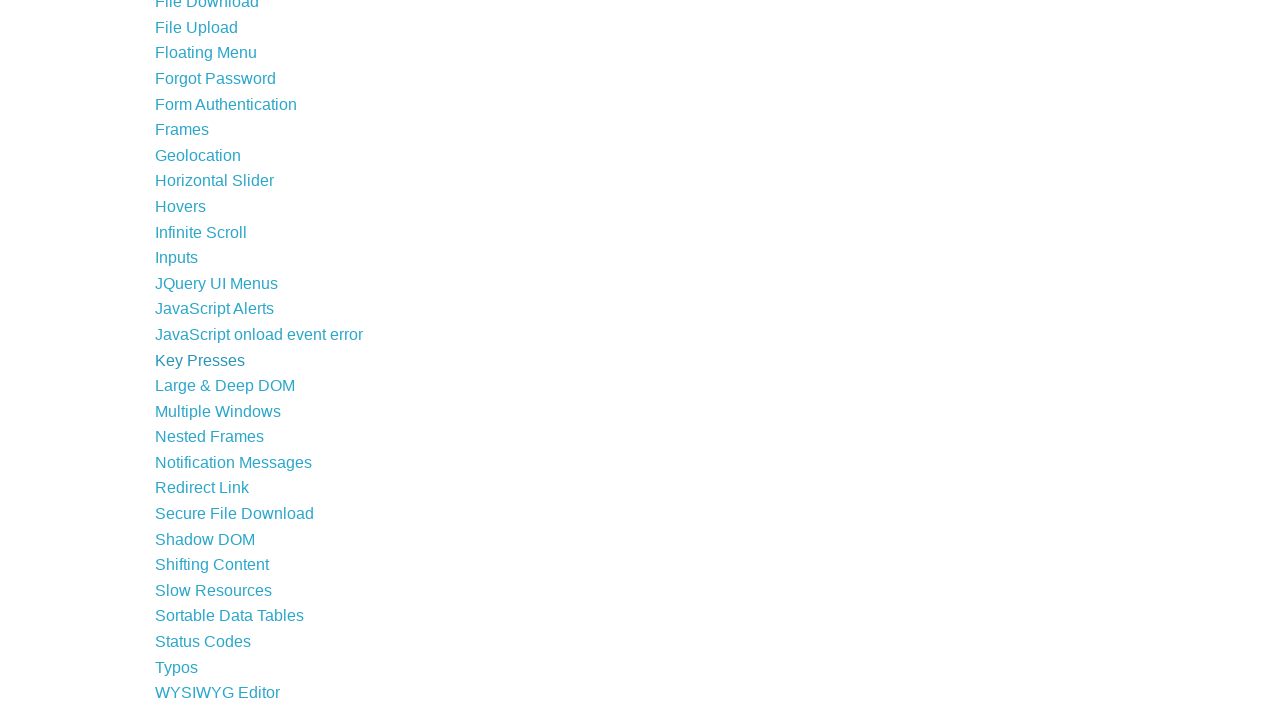